Tests browser window handling by clicking a link on the login page that opens a new browser window, then verifies both parent and child windows are accessible.

Starting URL: https://opensource-demo.orangehrmlive.com/web/index.php/auth/login

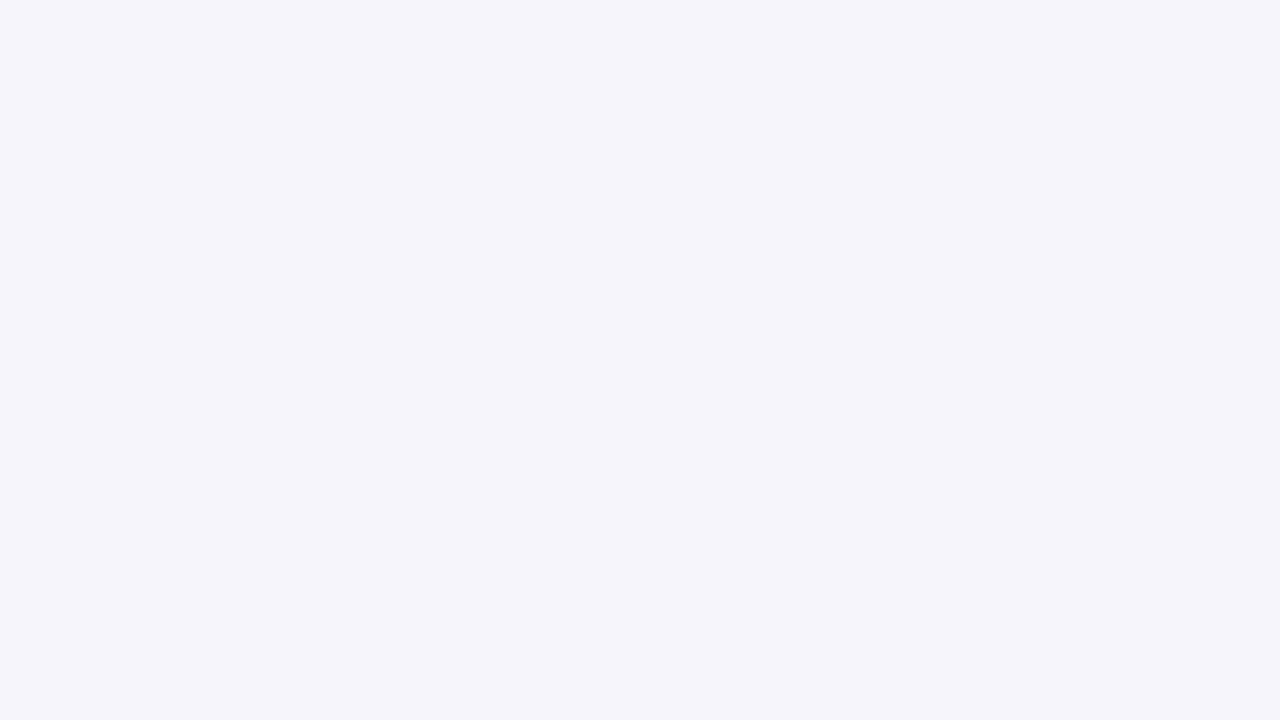

Login page loaded and network idle
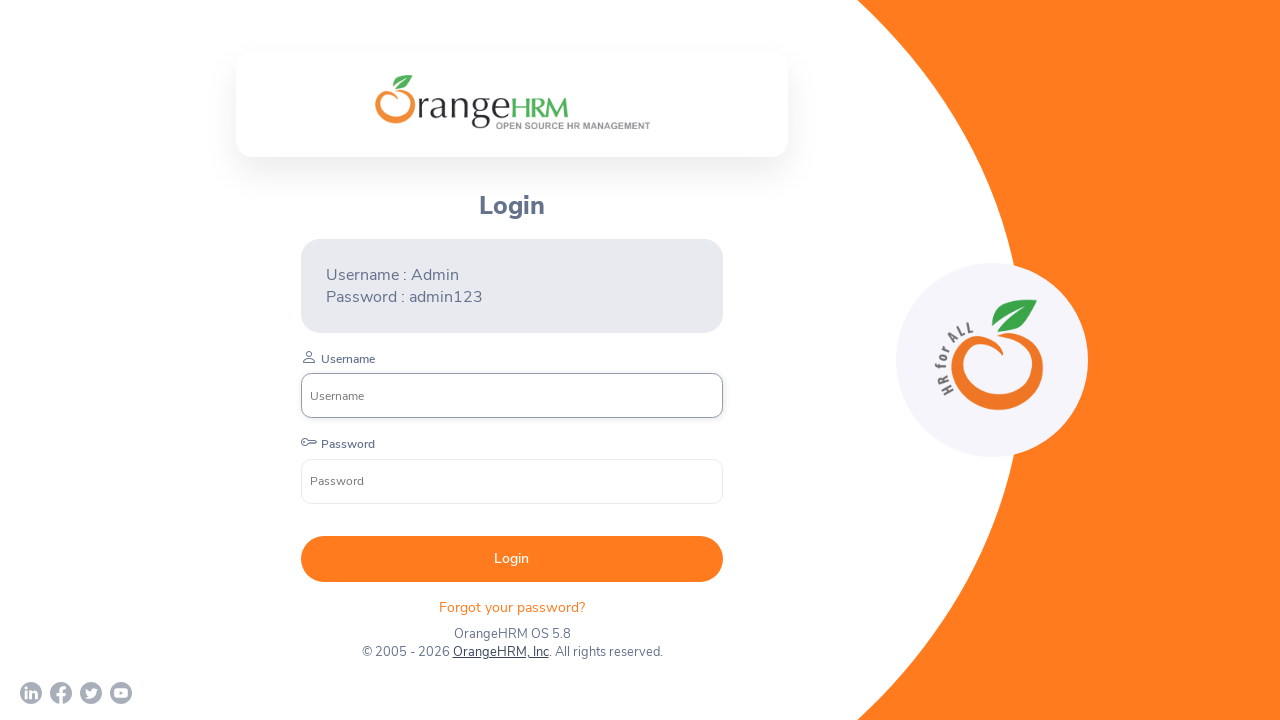

Clicked link that opens a new browser window at (500, 652) on xpath=/html/body/div/div[1]/div/div[1]/div/div[2]/div[3]/div[2]/p[2]/a
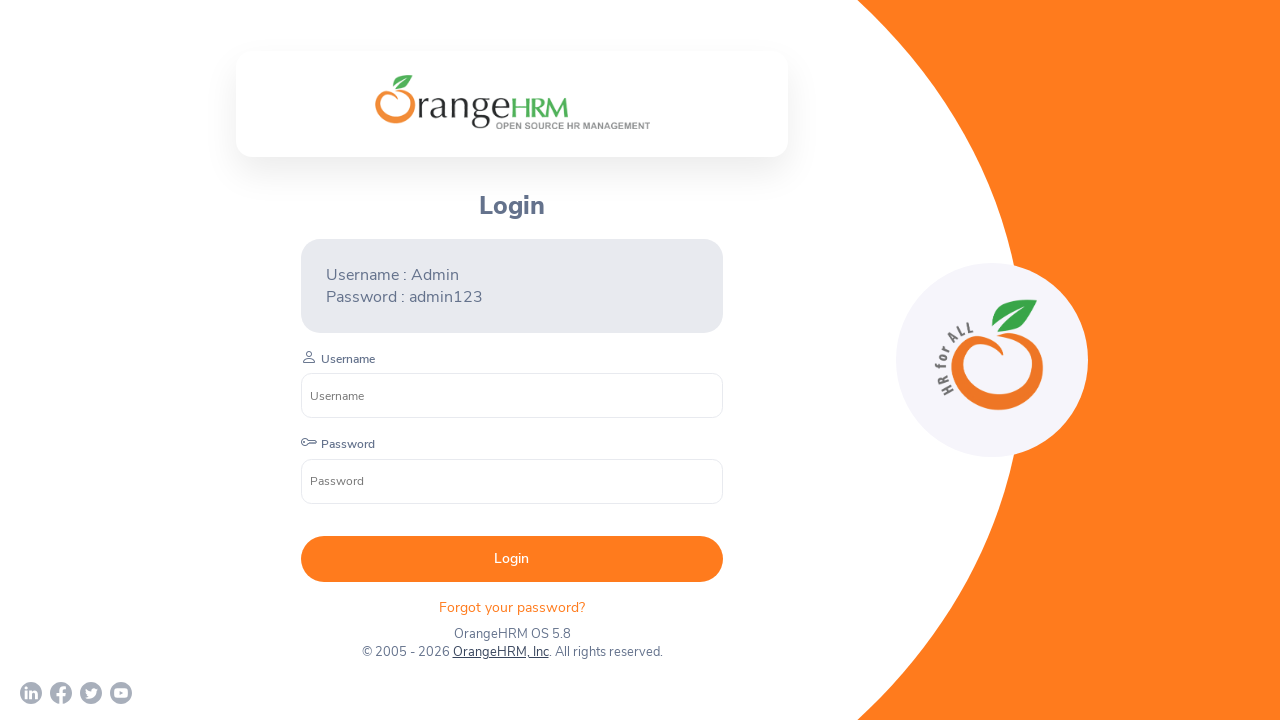

New browser window opened and captured
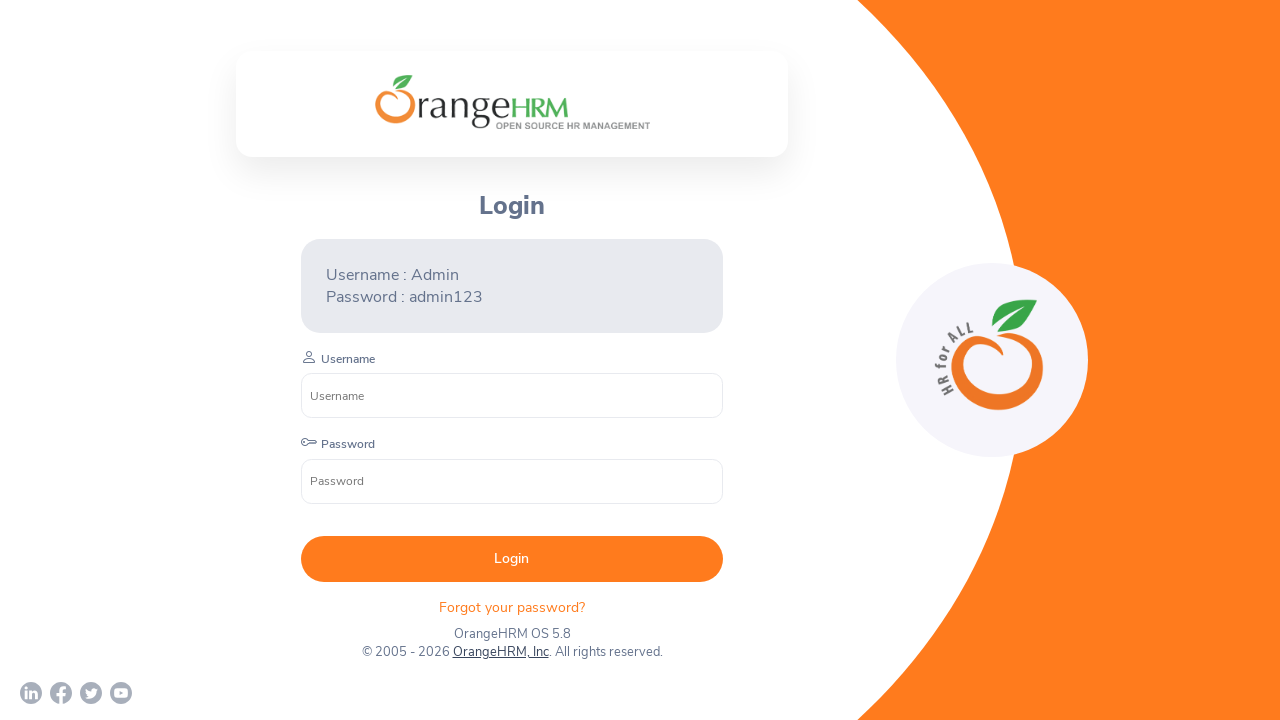

Child window loaded and network idle
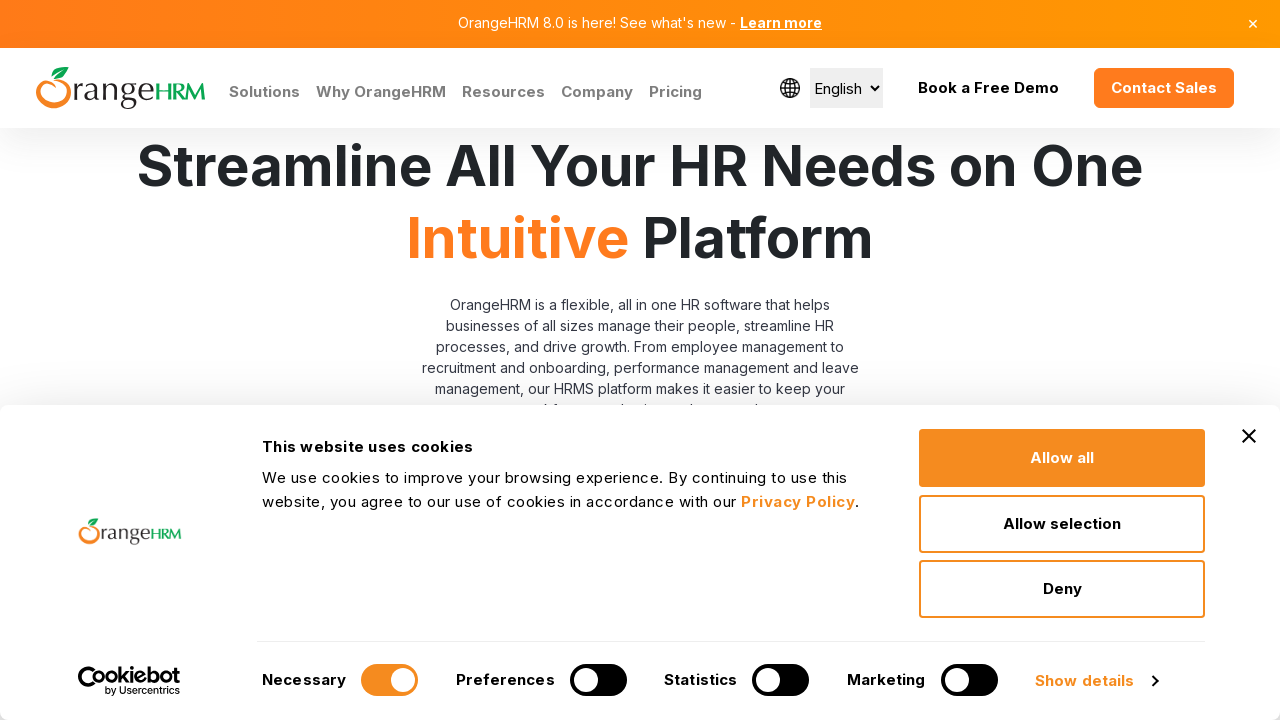

Switched to parent window
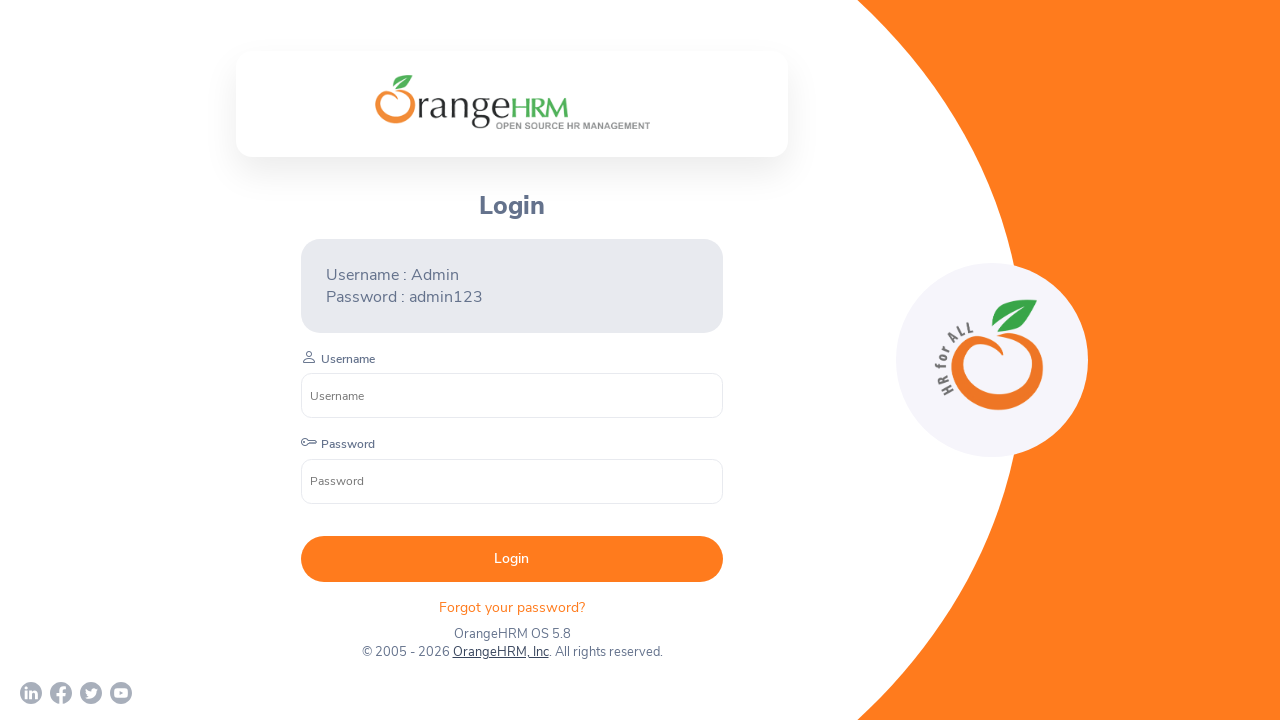

Switched to child window
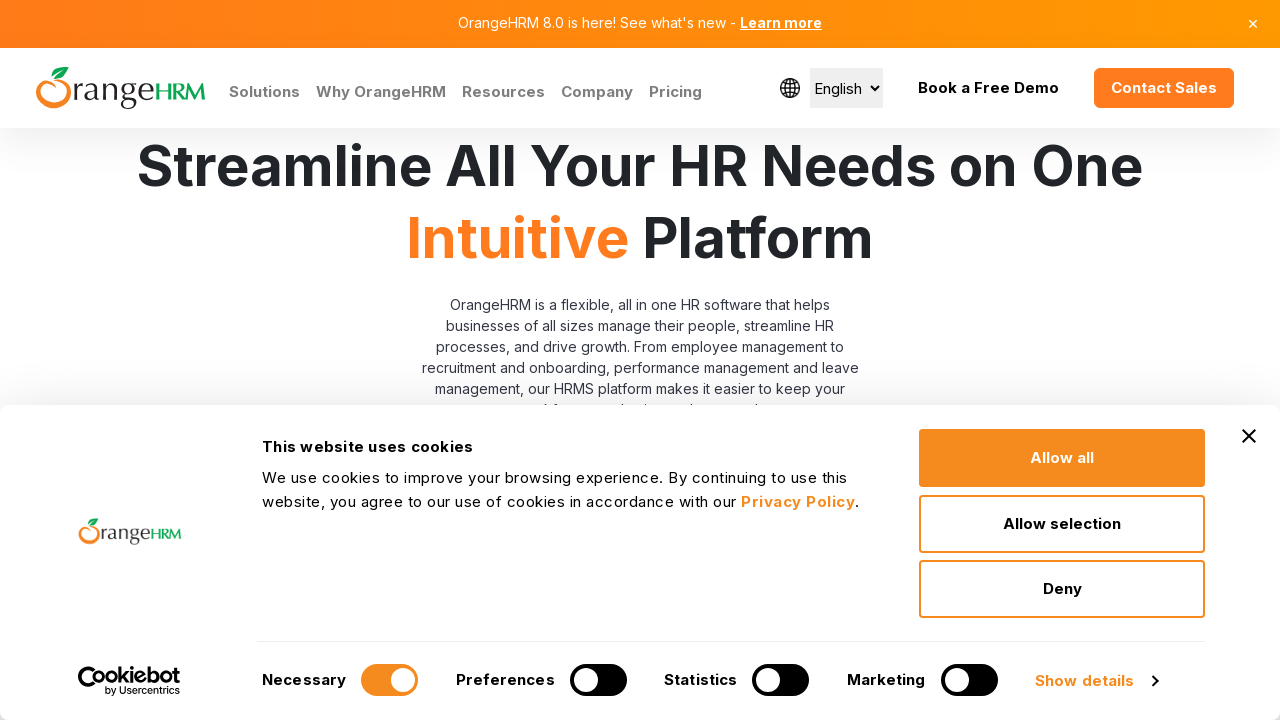

Closed child browser window
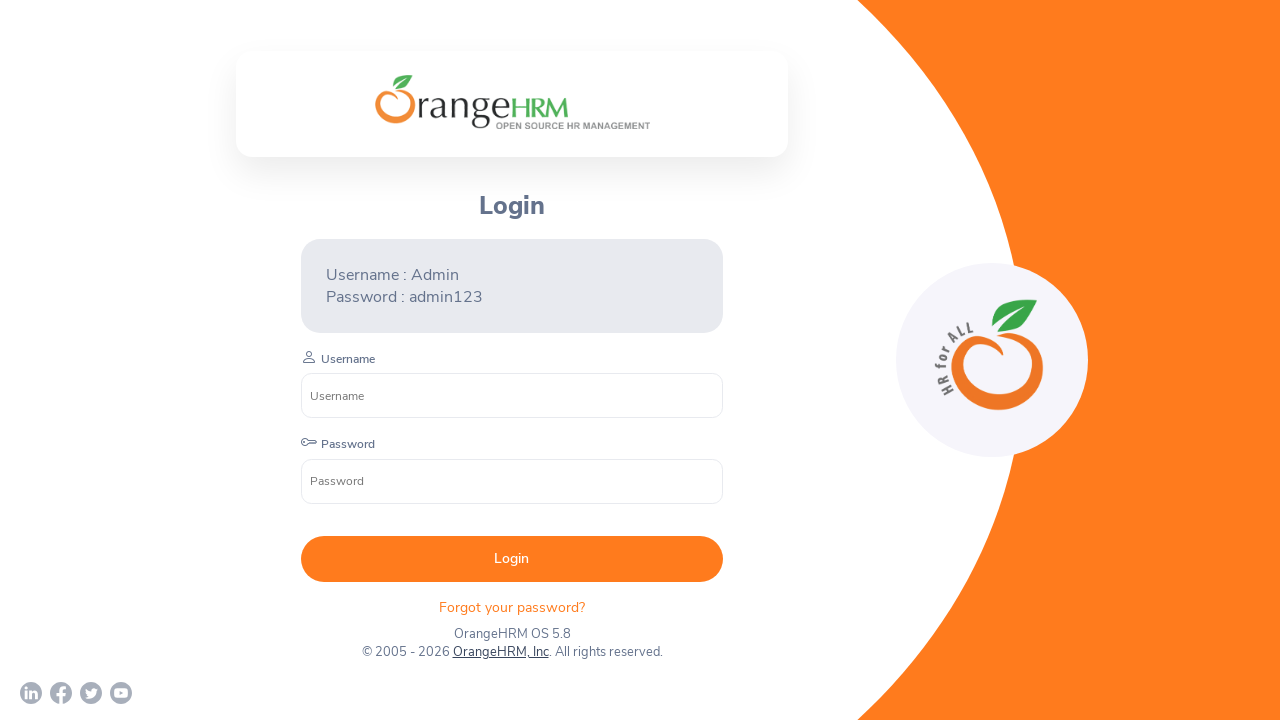

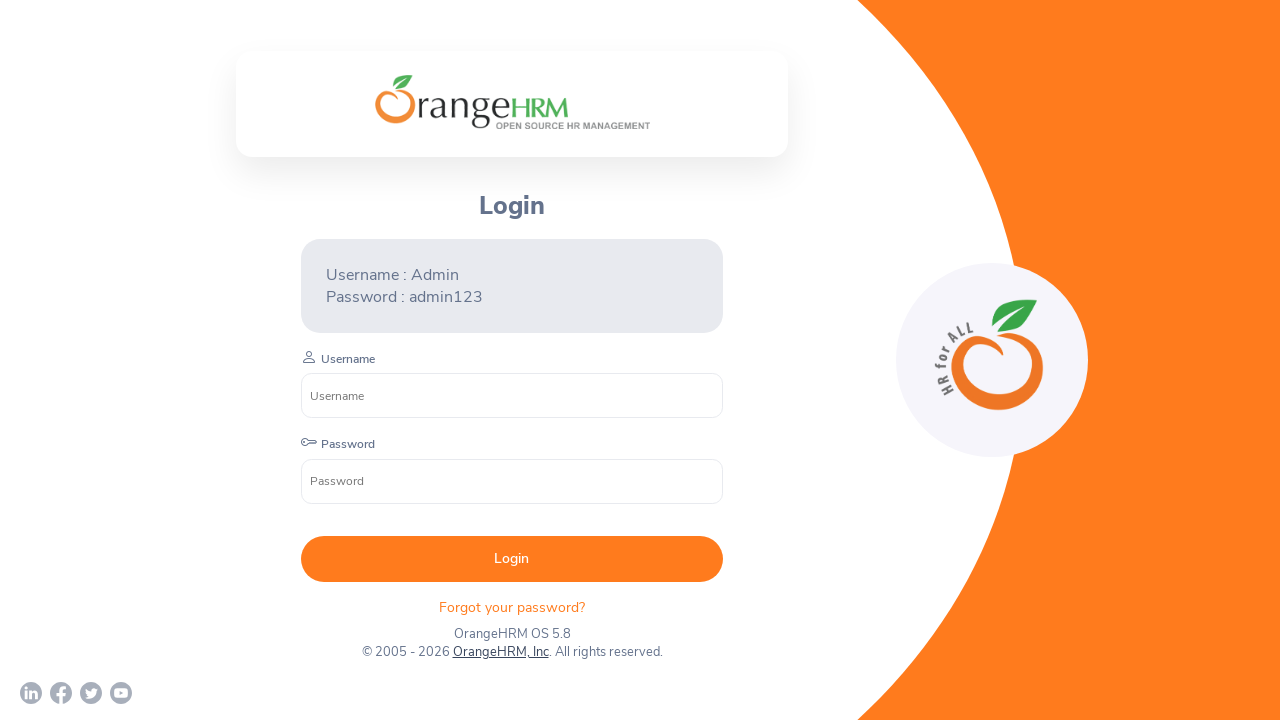